Tests JavaScript alert box functionality by clicking a button to trigger an alert and then accepting it

Starting URL: https://demo.automationtesting.in/Alerts.html

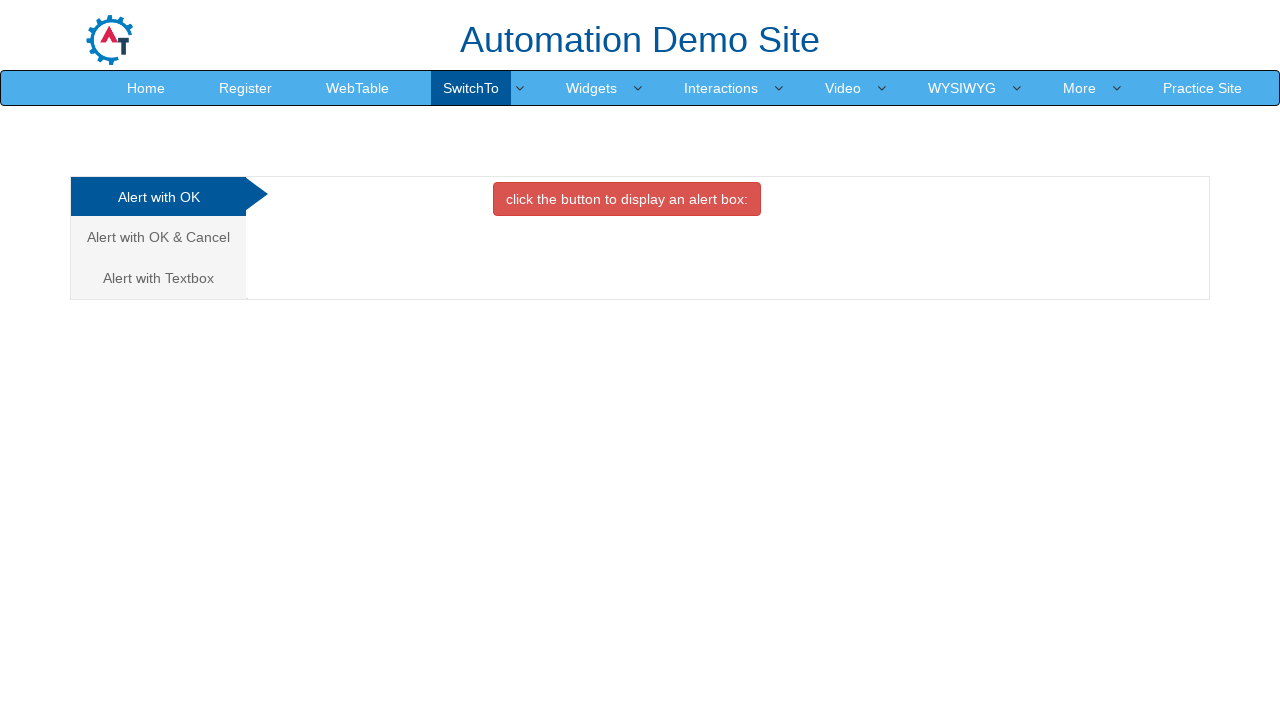

Clicked the alert box button to trigger JavaScript alert at (627, 199) on xpath=//button[contains(text(),'alert box')]
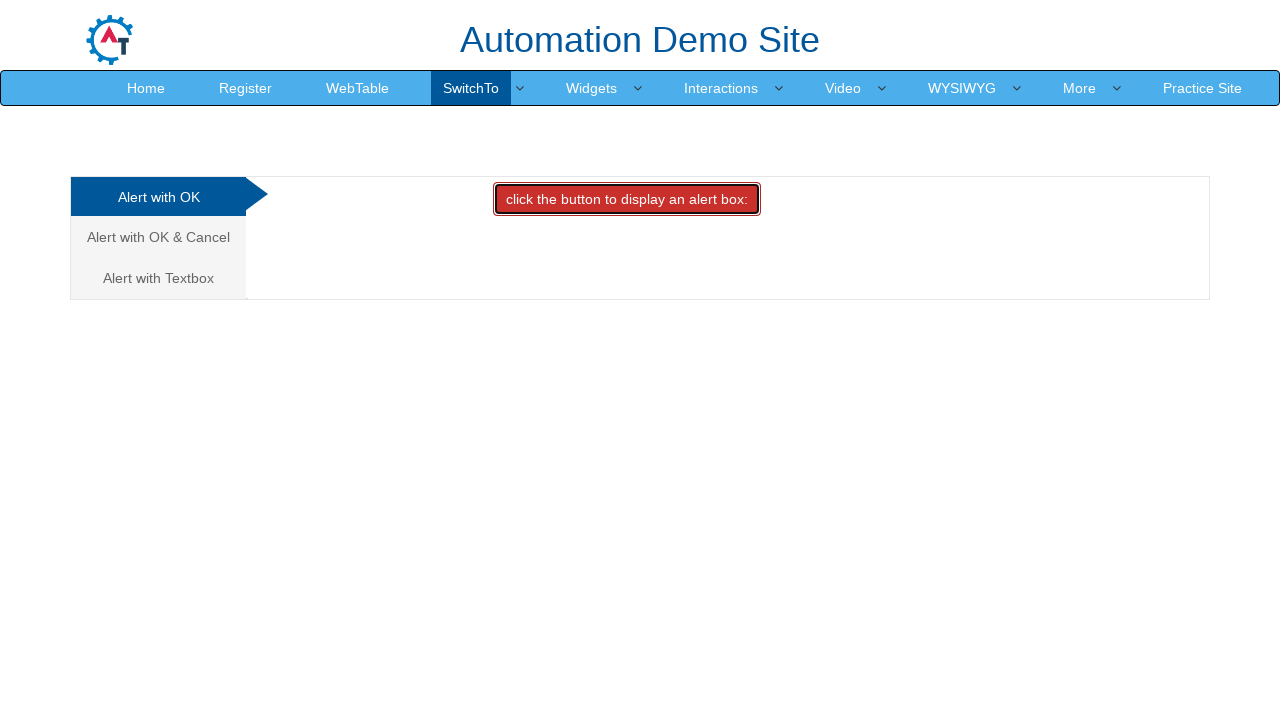

Set up dialog handler and accepted the JavaScript alert
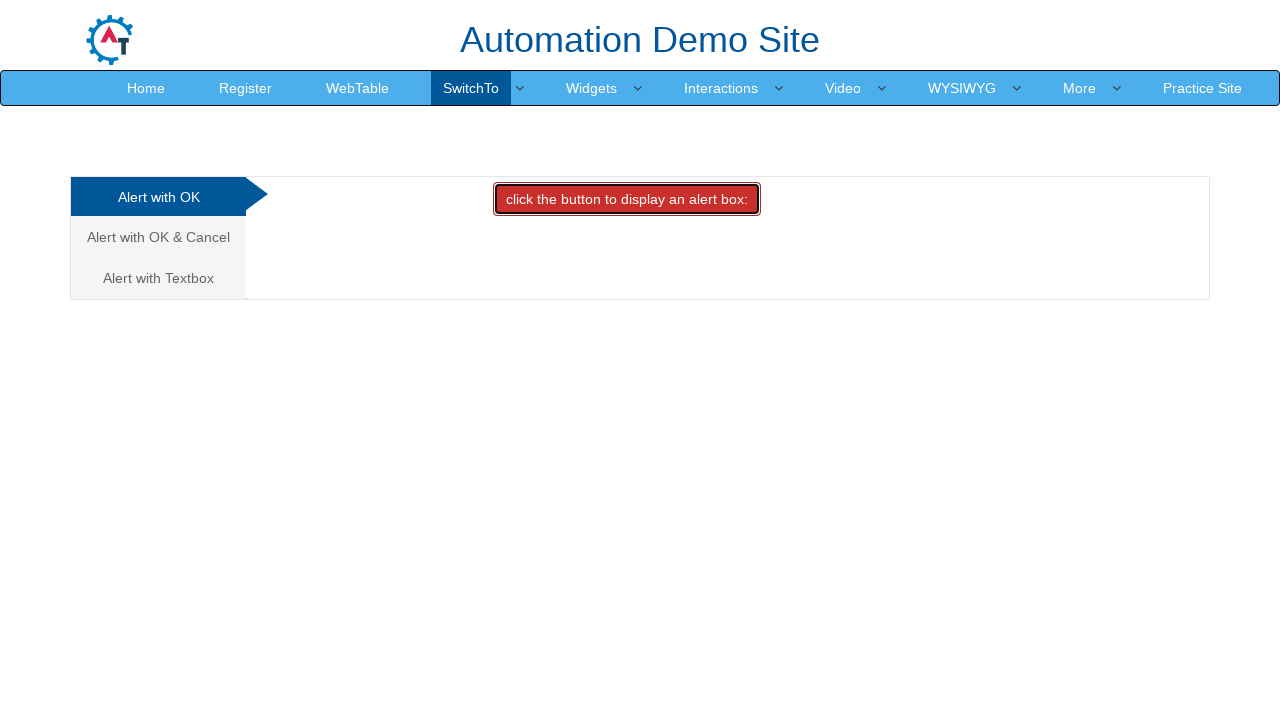

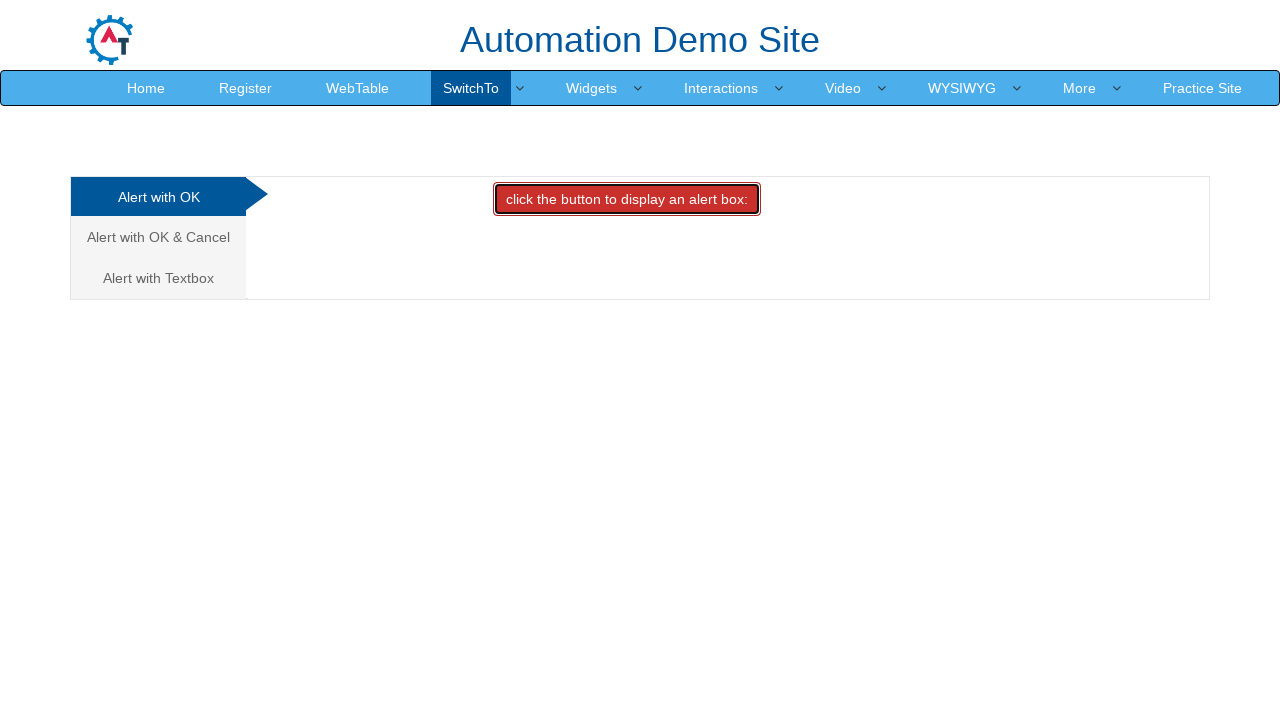